Tests dropdown selection functionality on a registration form by selecting options from Skills, Country, and Religion dropdown menus using different selection methods (by value and by index).

Starting URL: https://grotechminds.com/registration/

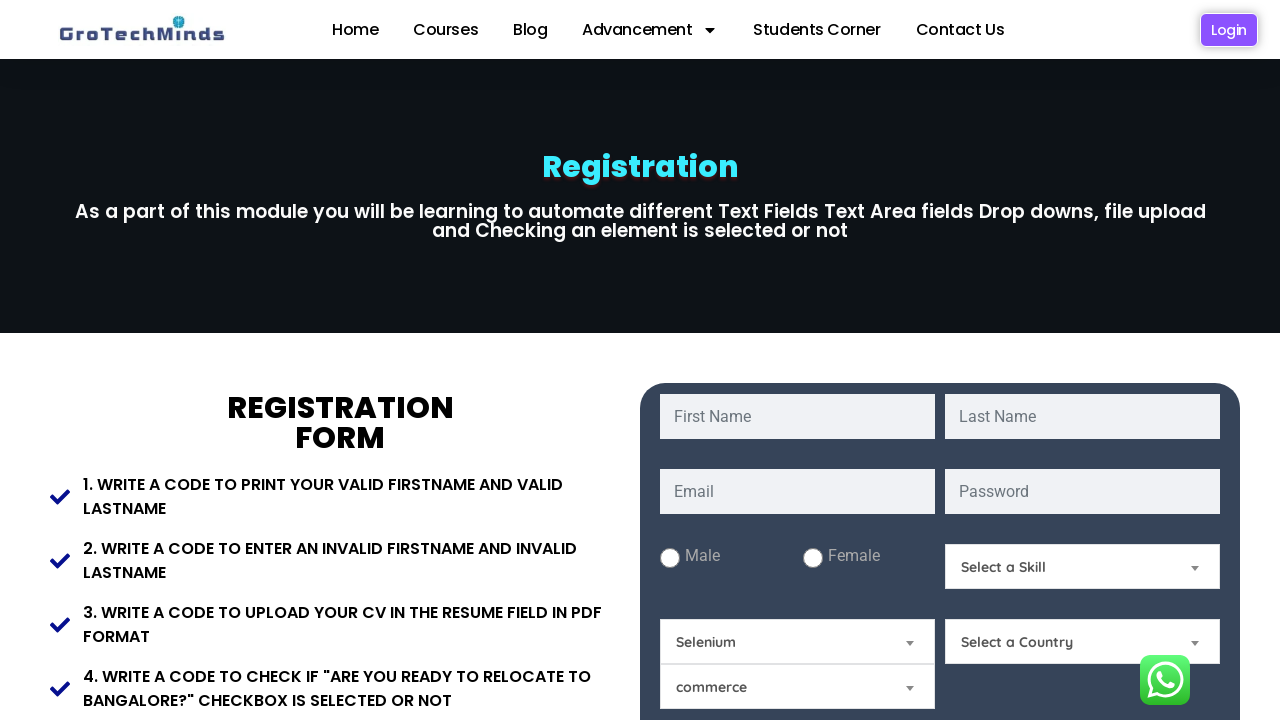

Selected 'select1' from Skills dropdown by value on #Skills
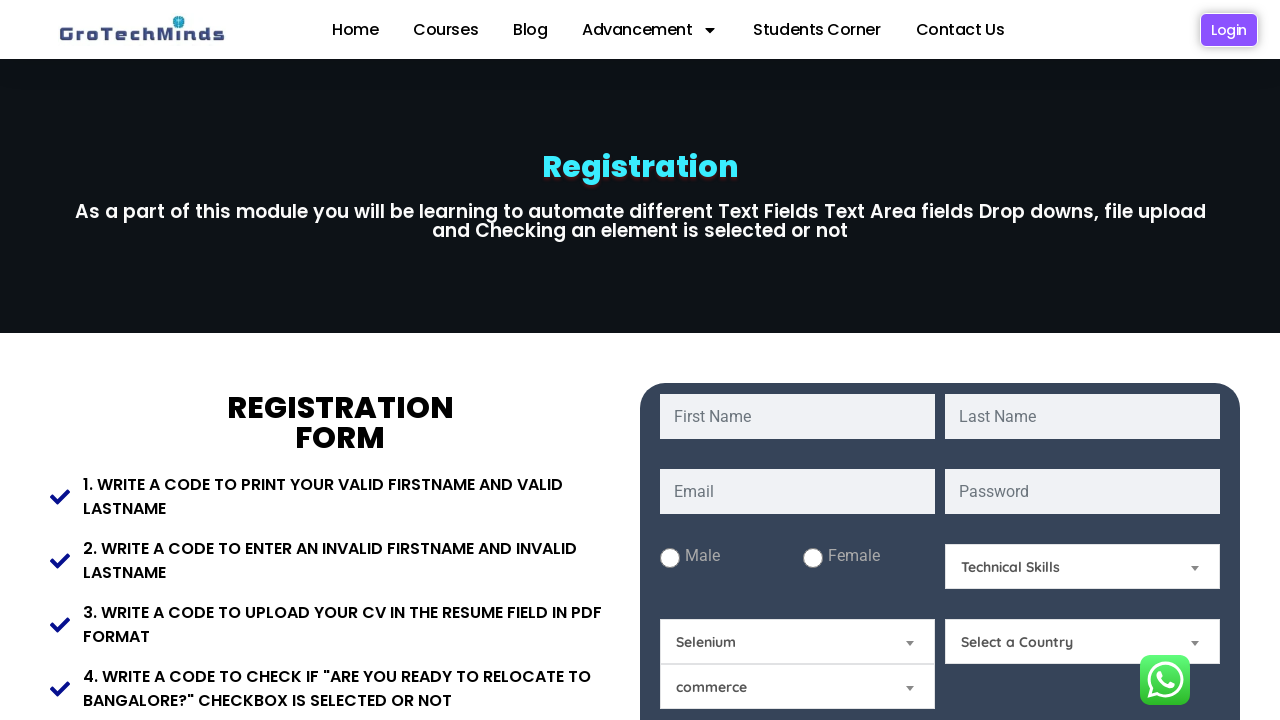

Selected 'Bangladesh' from Country dropdown by value on #Country
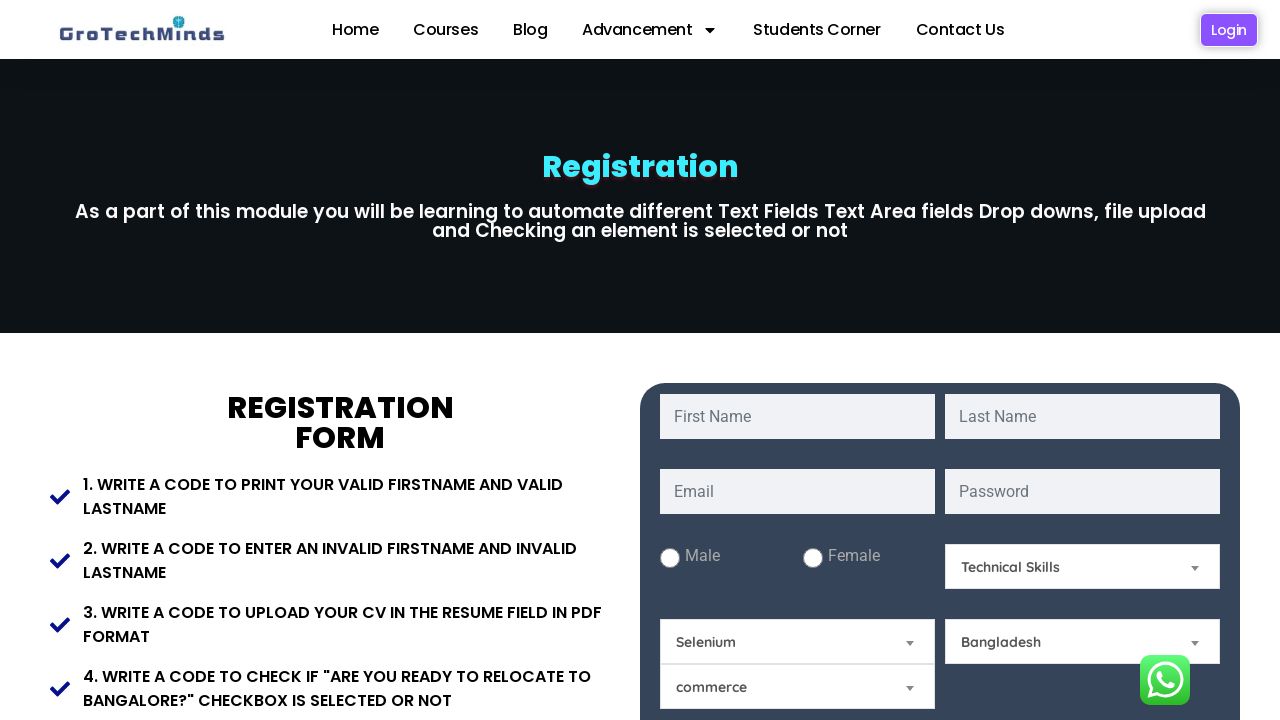

Selected option at index 2 from Religion dropdown on [name='Relegion']
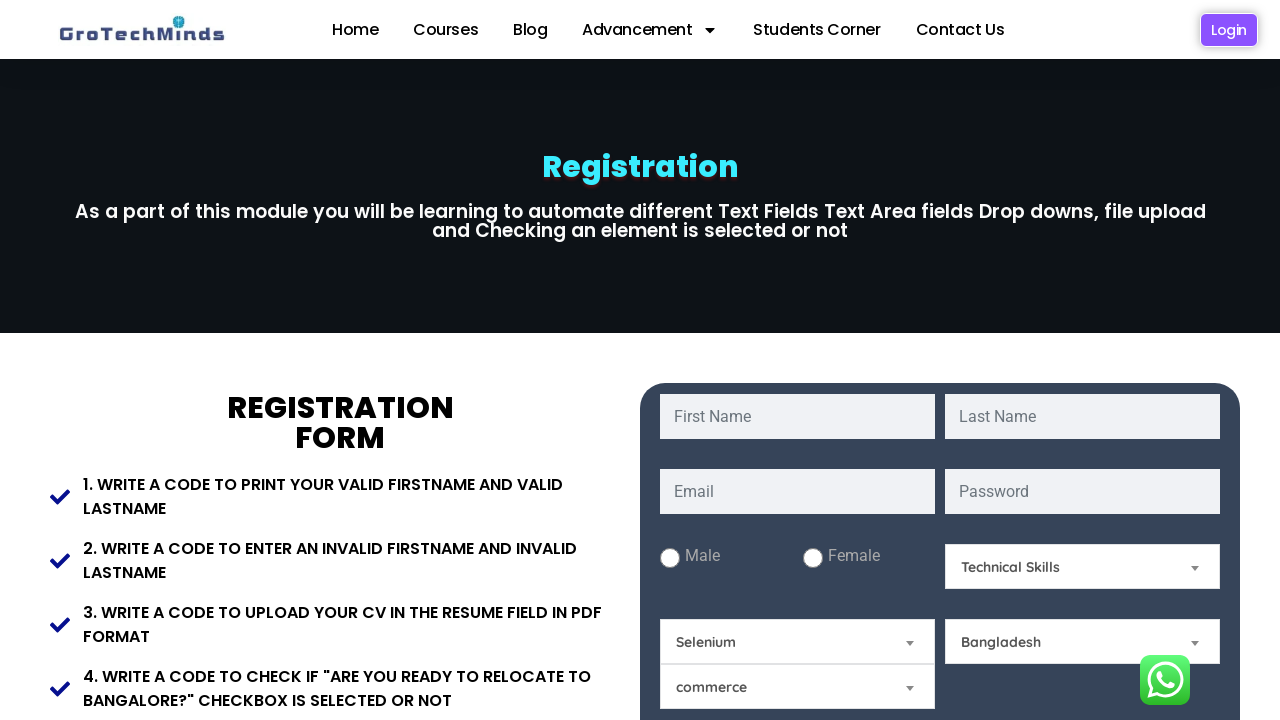

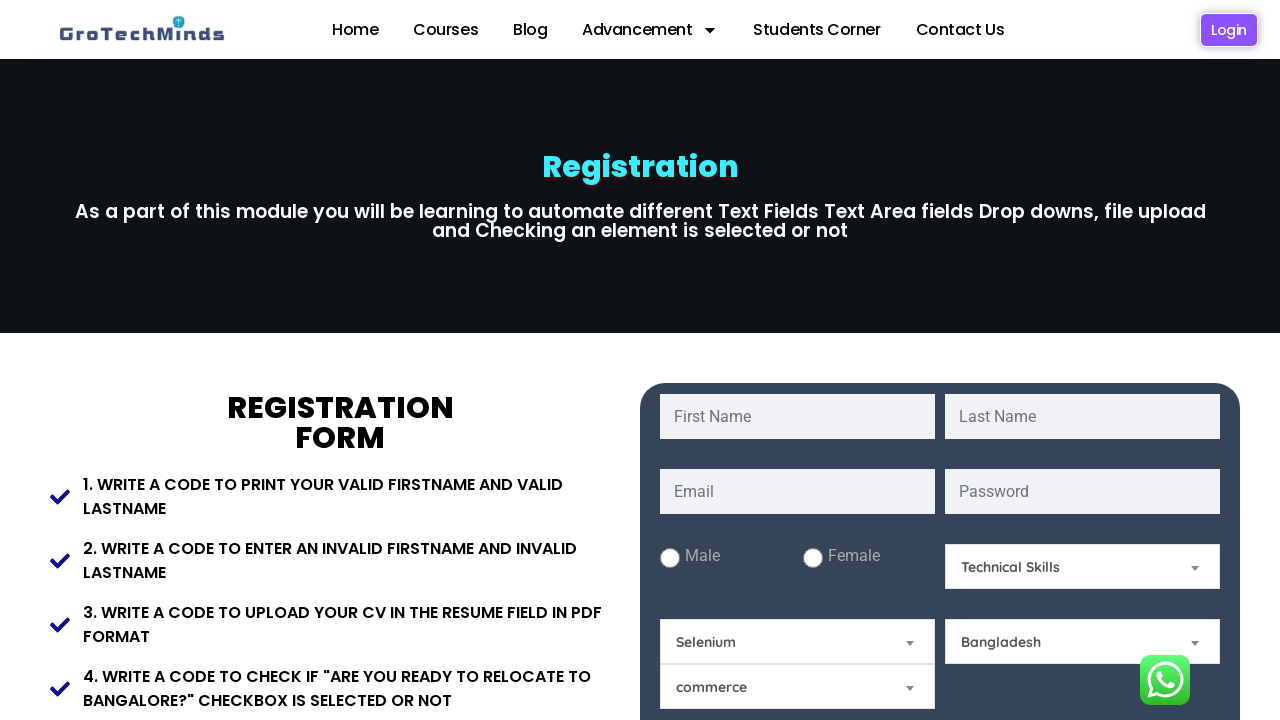